Tests a todo application by checking/unchecking multiple checkbox items, adding new todo items via text input and button clicks, and verifying the interactions work correctly.

Starting URL: https://lambdatest.github.io/sample-todo-app/

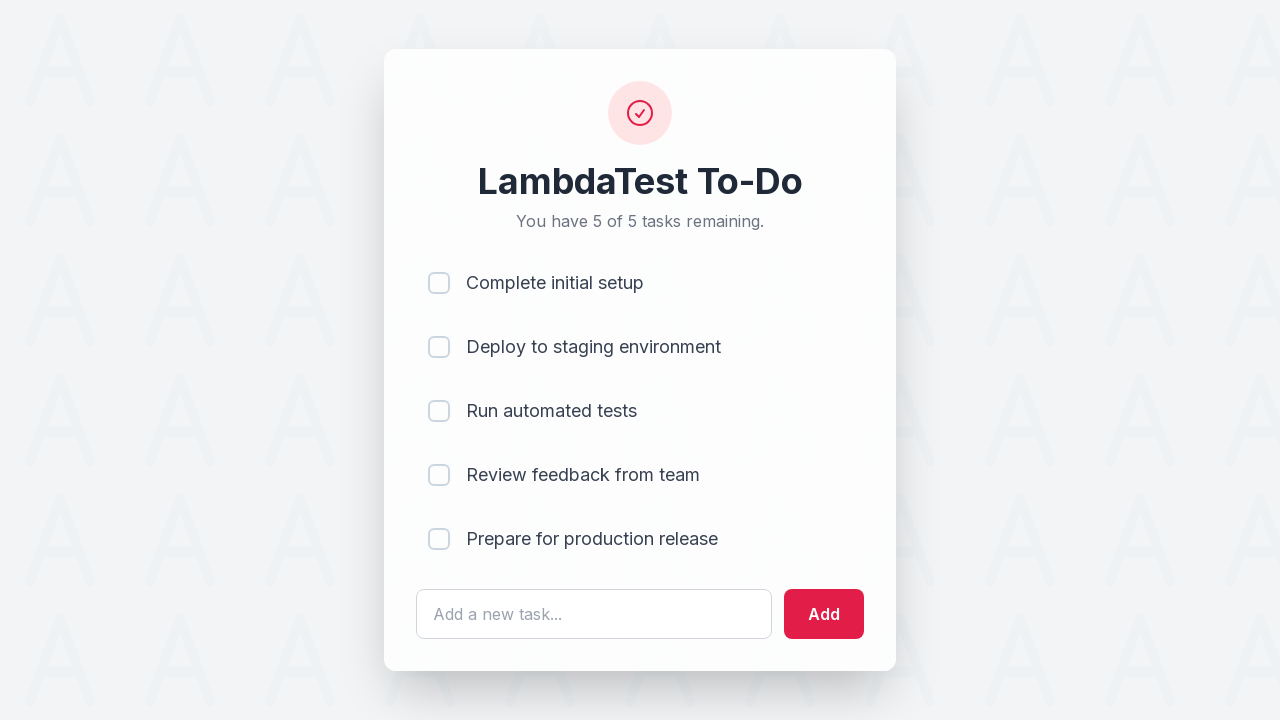

Checked checkbox for list item 1 at (439, 283) on input[name='li1']
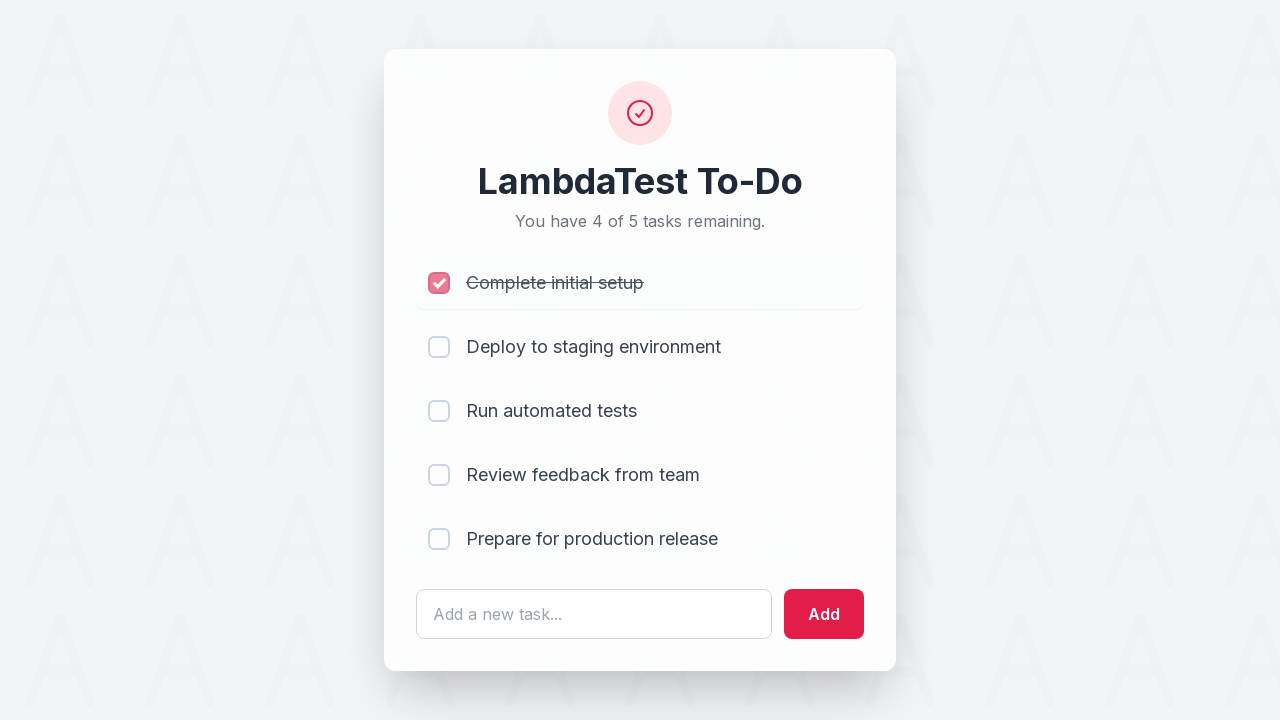

Checked checkbox for list item 2 at (439, 347) on input[name='li2']
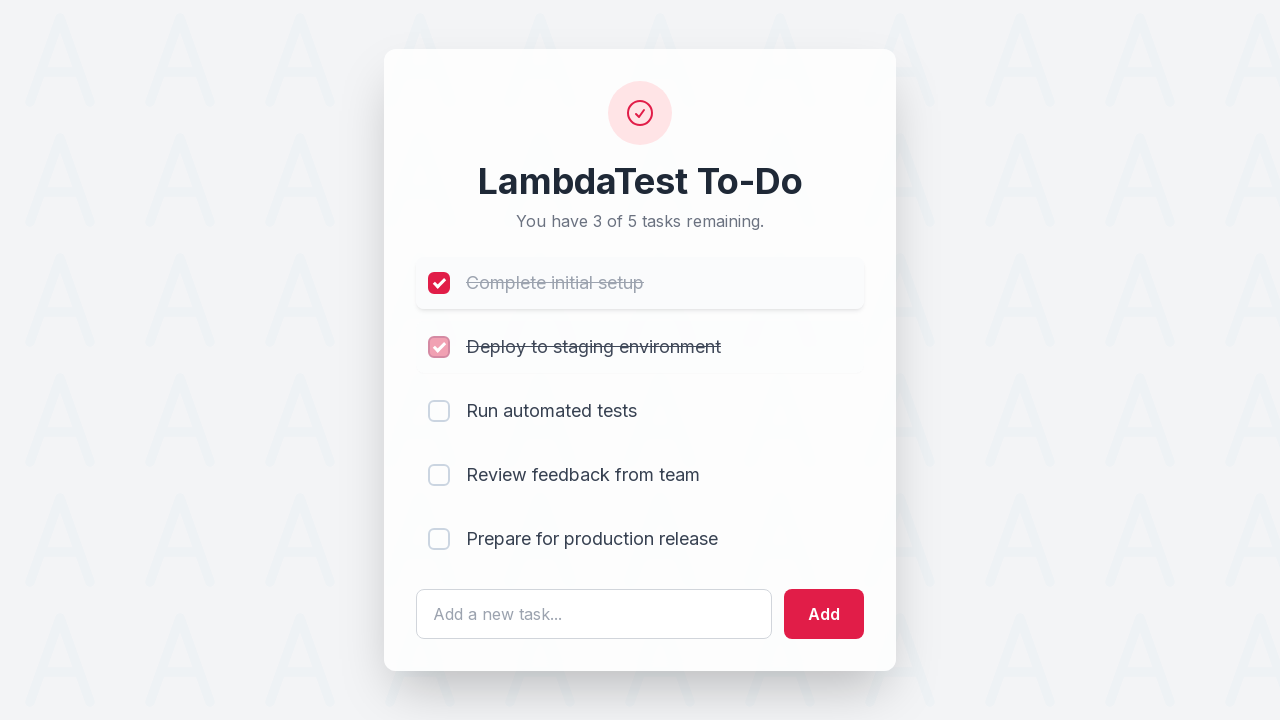

Checked checkbox for list item 3 at (439, 411) on input[name='li3']
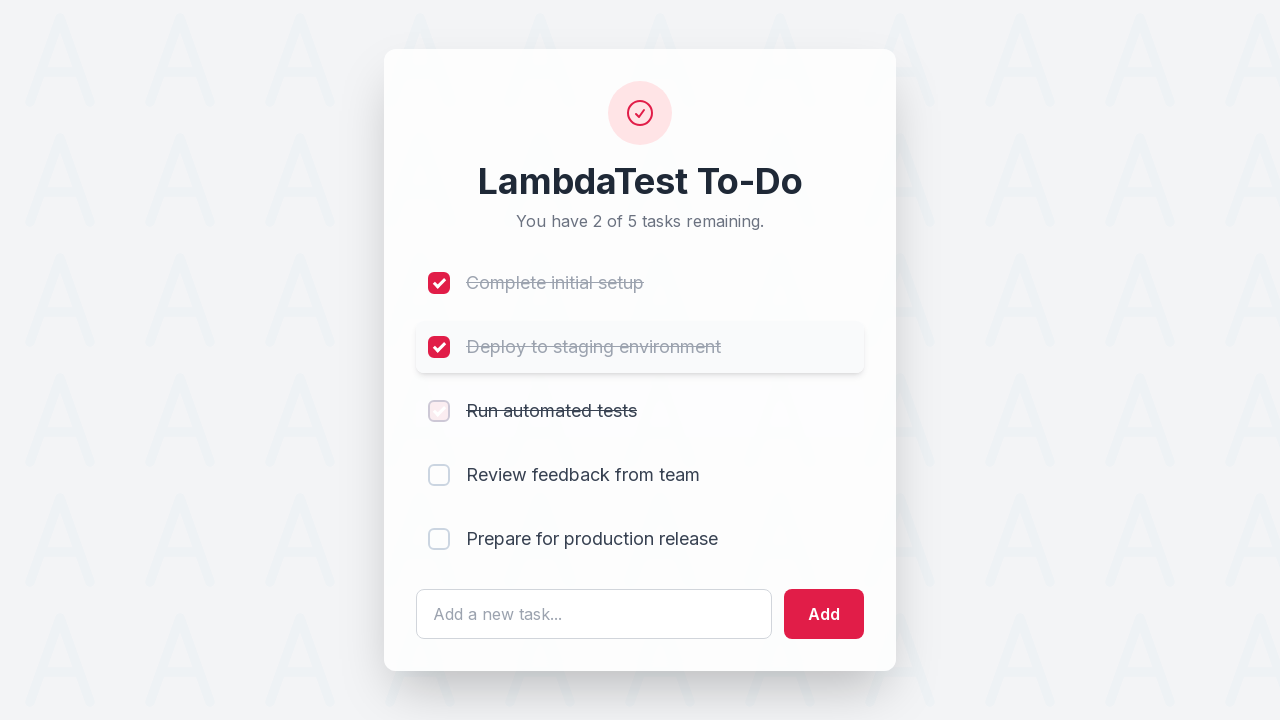

Checked checkbox for list item 4 at (439, 475) on input[name='li4']
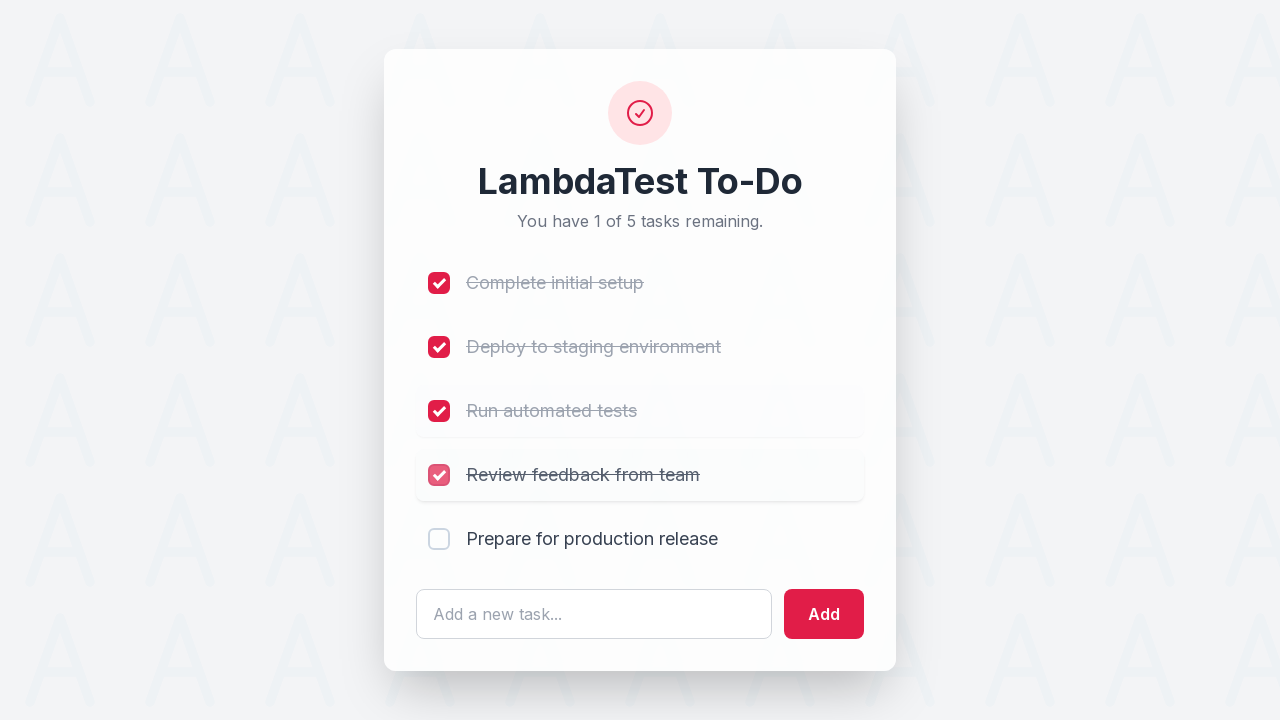

Filled text input with 'List Item 6' on #sampletodotext
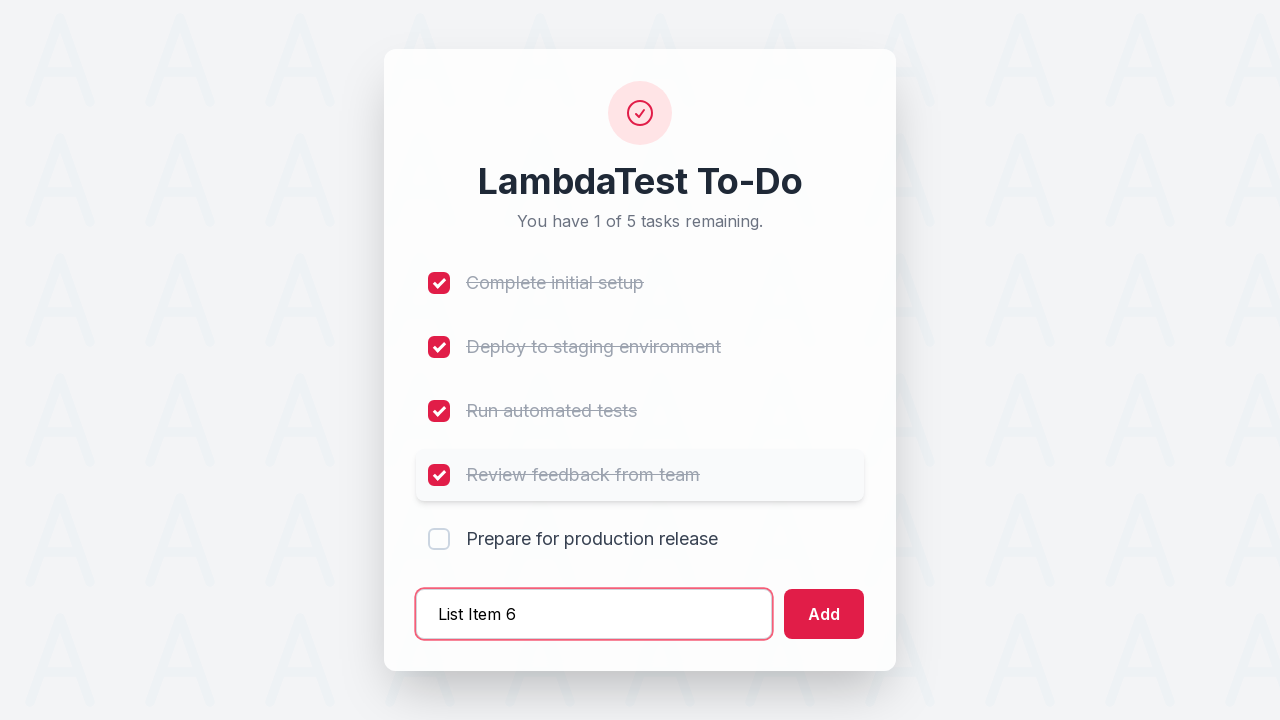

Clicked add button to create List Item 6 at (824, 614) on #addbutton
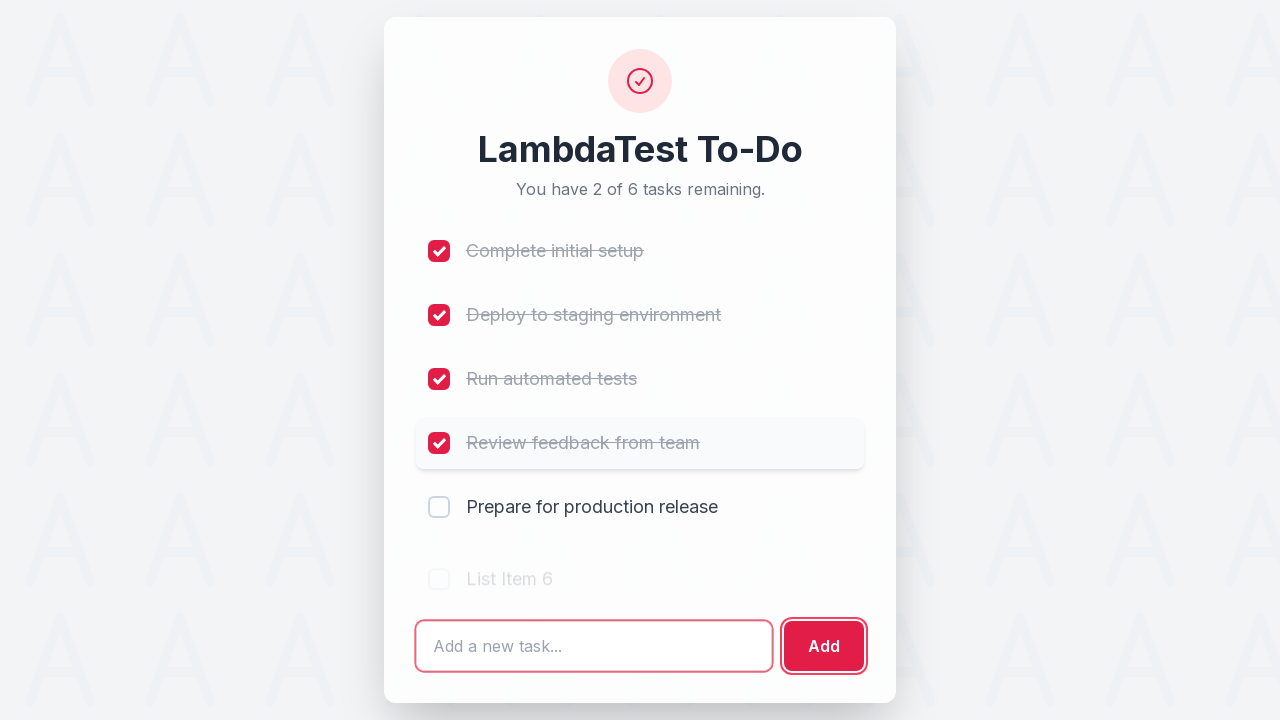

Filled text input with 'List Item 7' on #sampletodotext
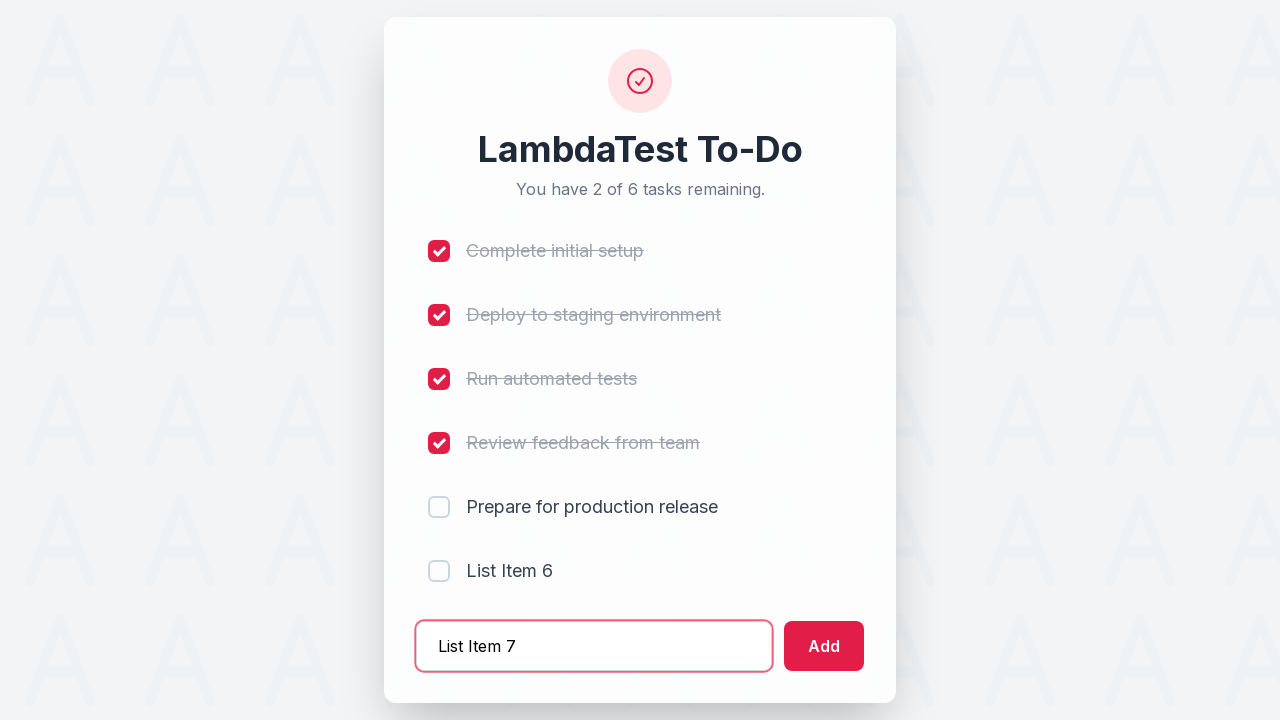

Clicked add button to create List Item 7 at (824, 646) on #addbutton
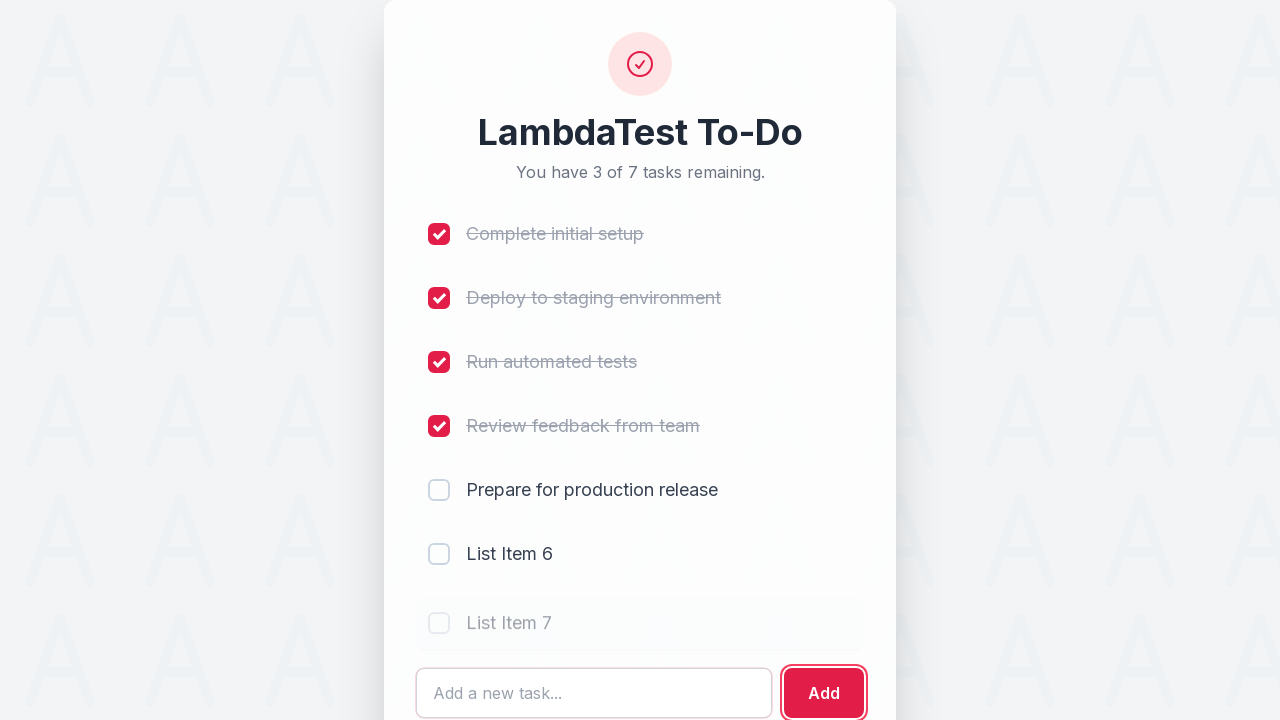

Filled text input with 'List Item 8' on #sampletodotext
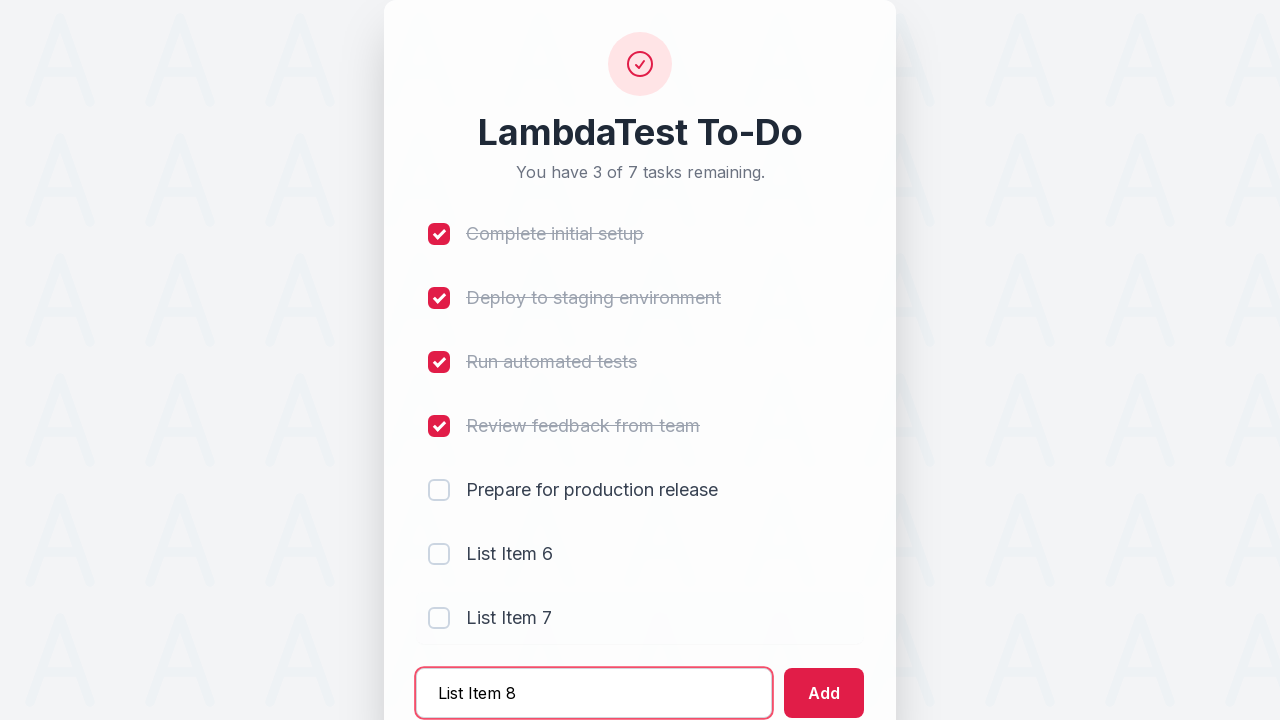

Clicked add button to create List Item 8 at (824, 693) on #addbutton
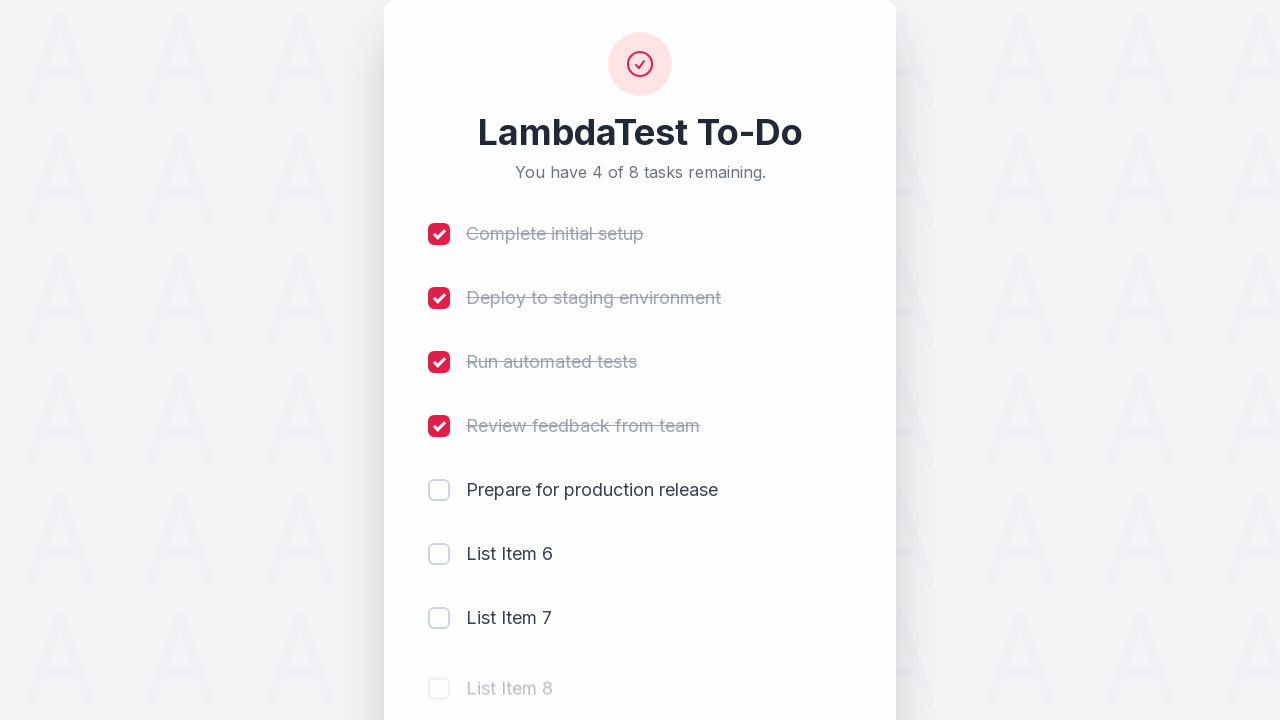

Unchecked checkbox for list item 1 at (439, 234) on input[name='li1']
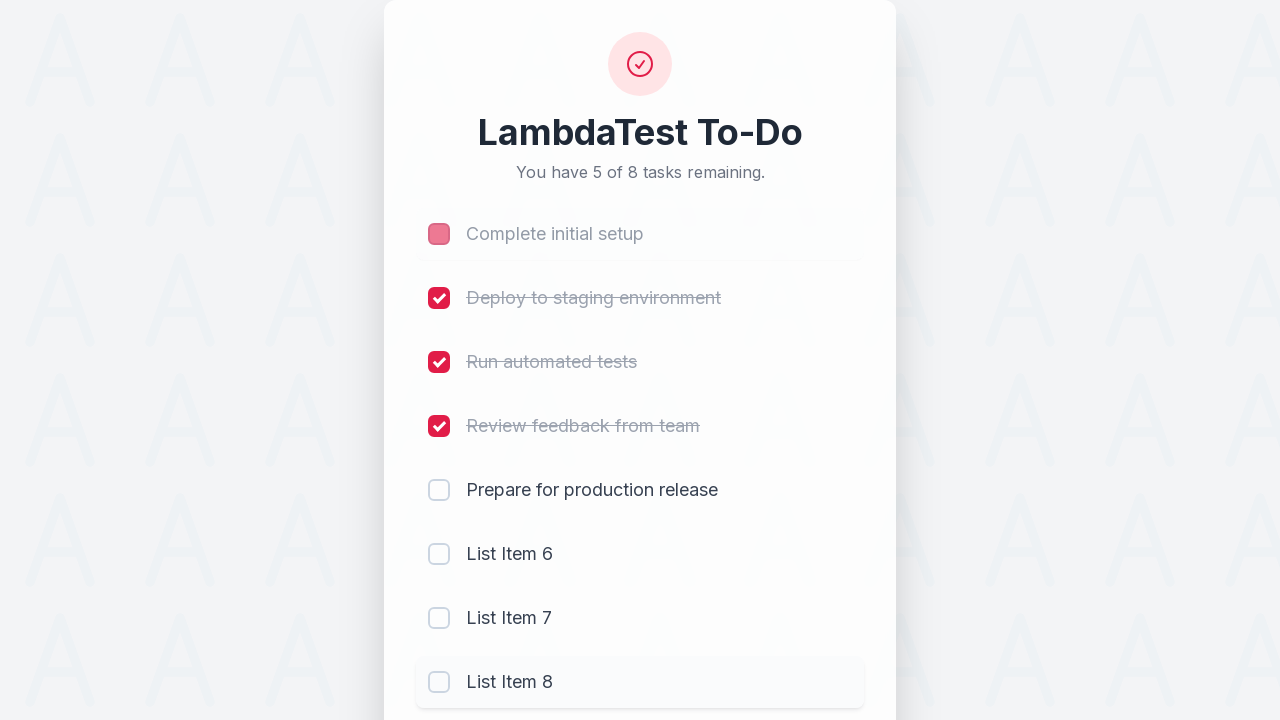

Unchecked checkbox for list item 3 at (439, 362) on input[name='li3']
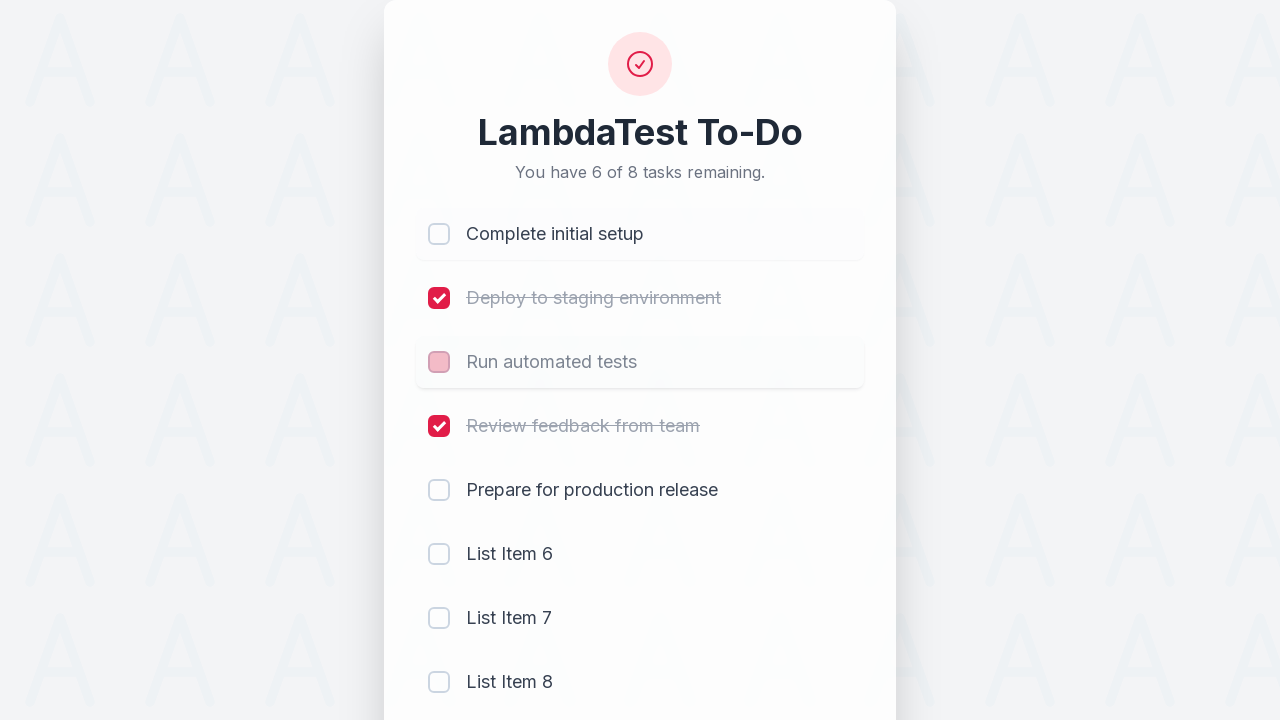

Checked checkbox for list item 7 at (439, 618) on input[name='li7']
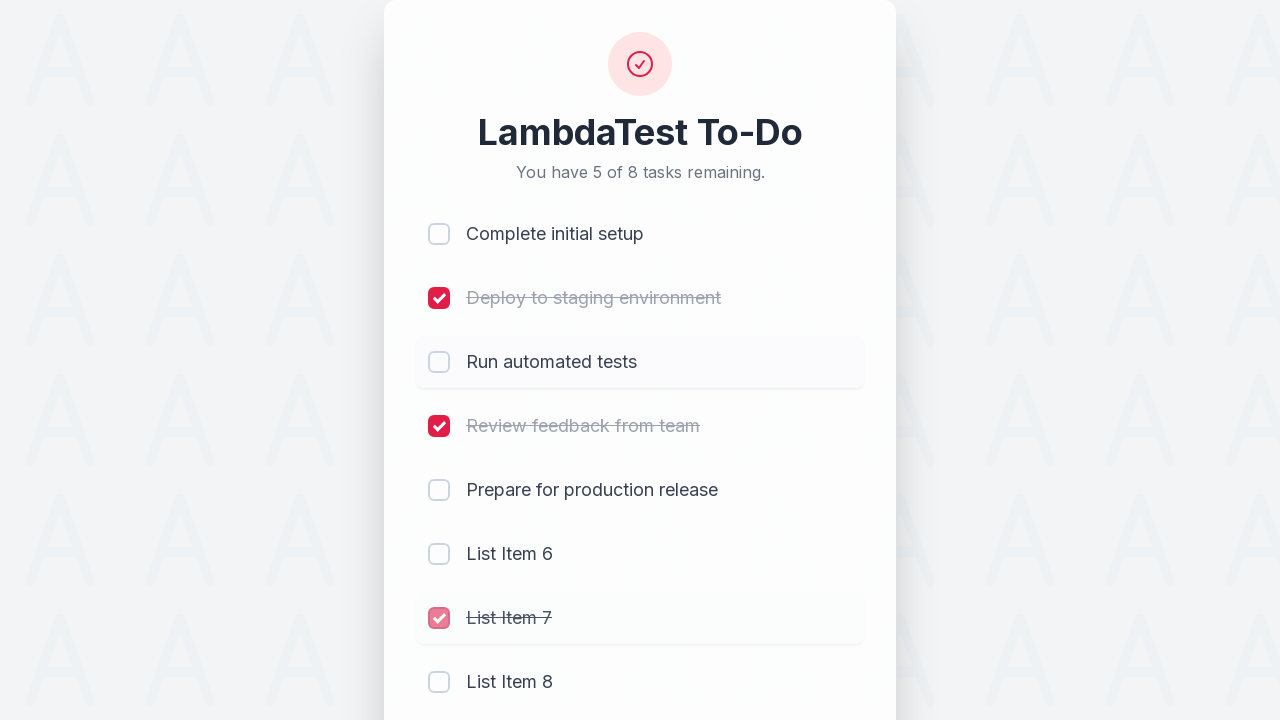

Checked checkbox for list item 8 at (439, 682) on input[name='li8']
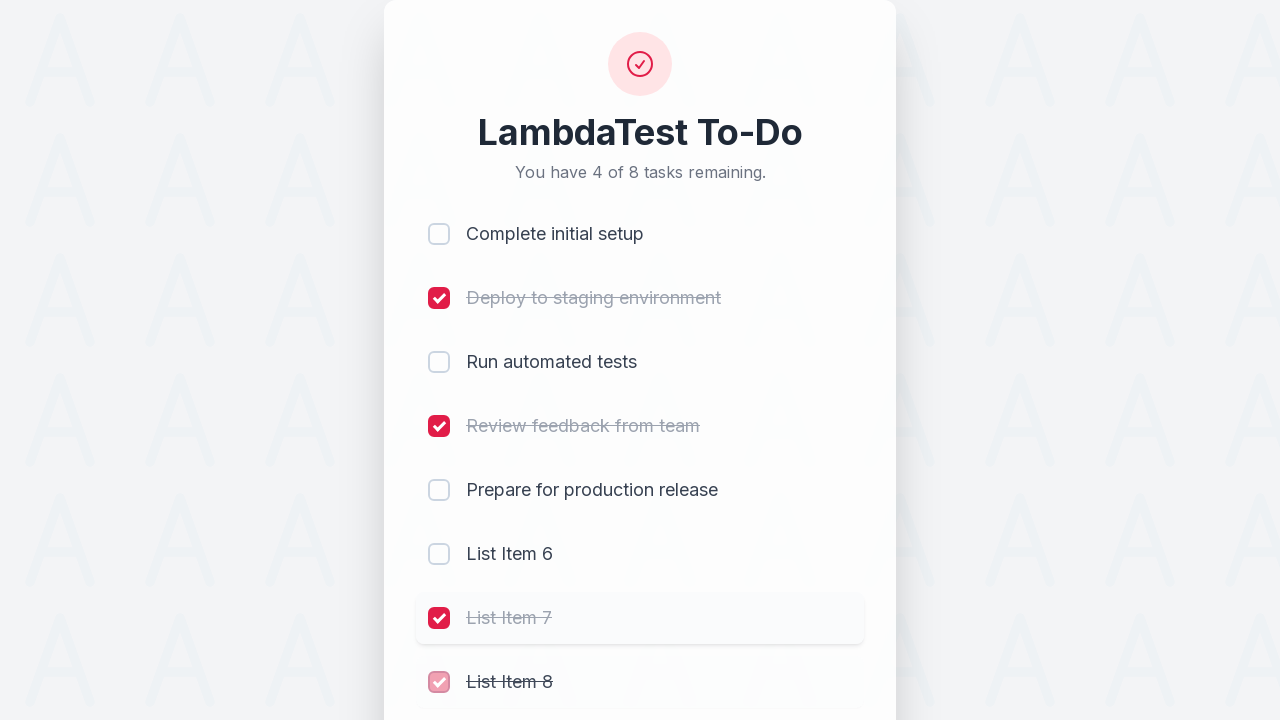

Filled text input with 'Get Taste of Lambda and Stick to It' on #sampletodotext
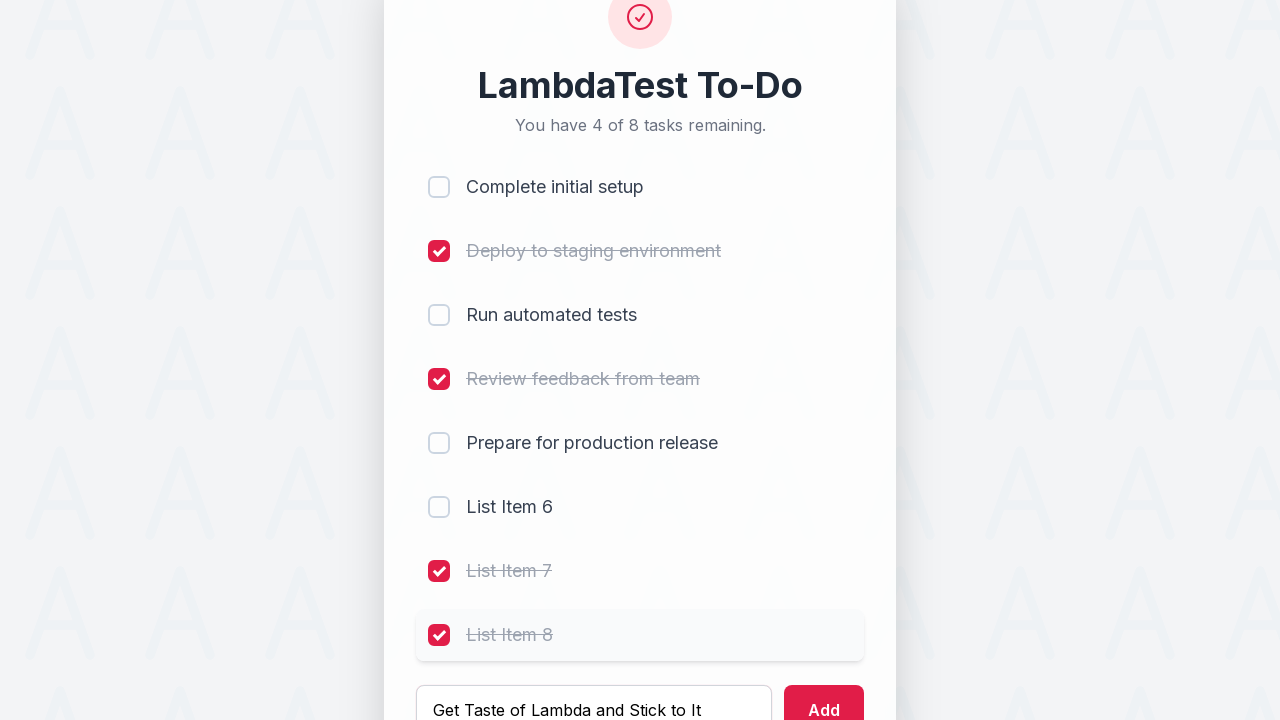

Clicked add button to create new todo item at (824, 695) on #addbutton
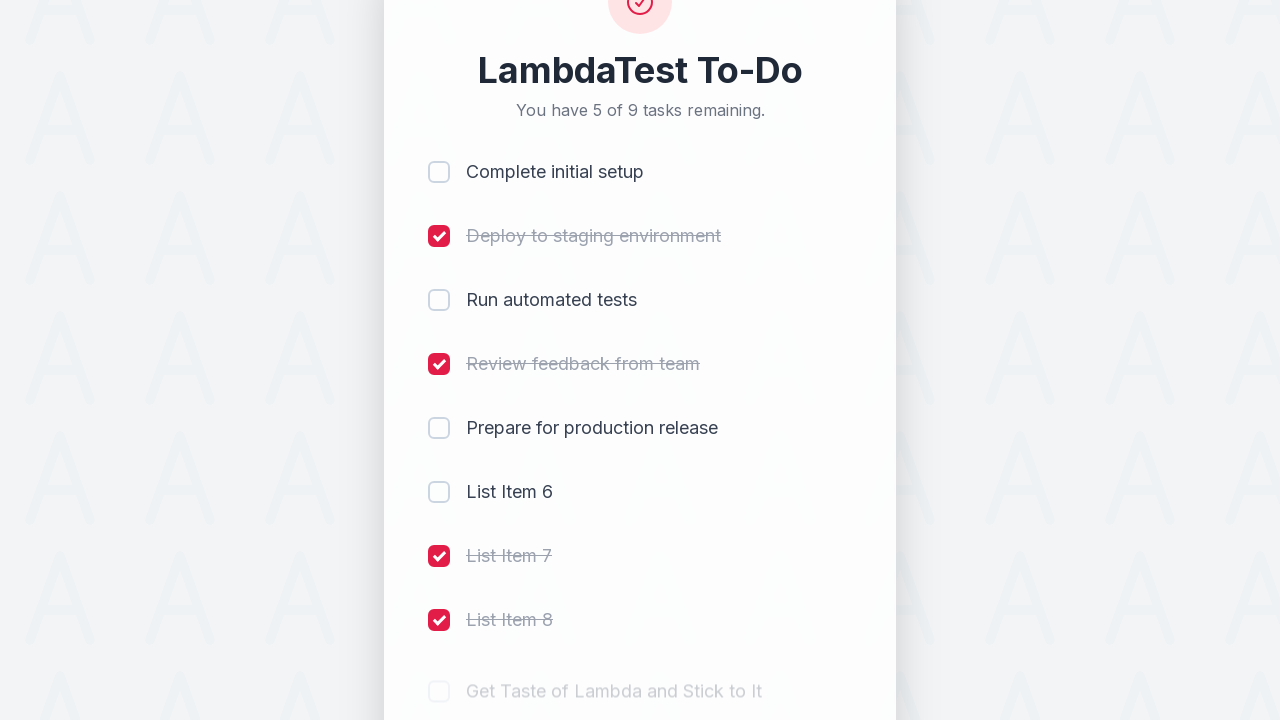

Checked checkbox for list item 9 at (439, 588) on input[name='li9']
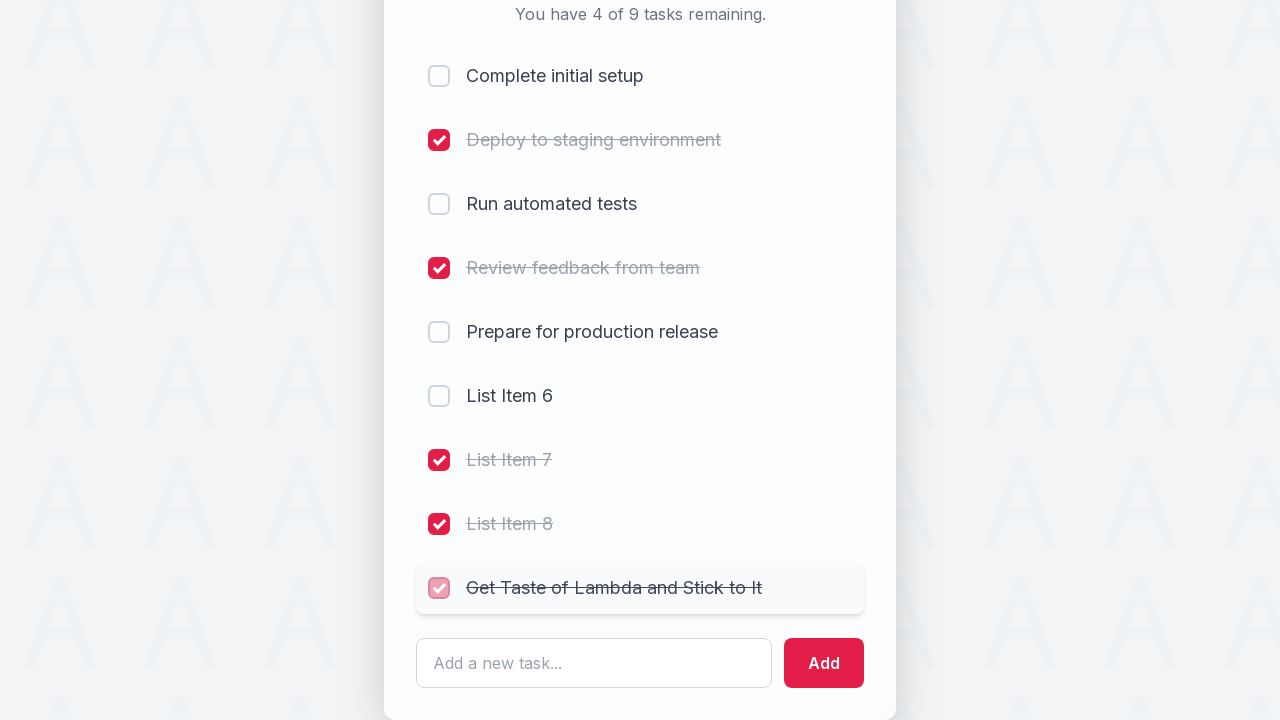

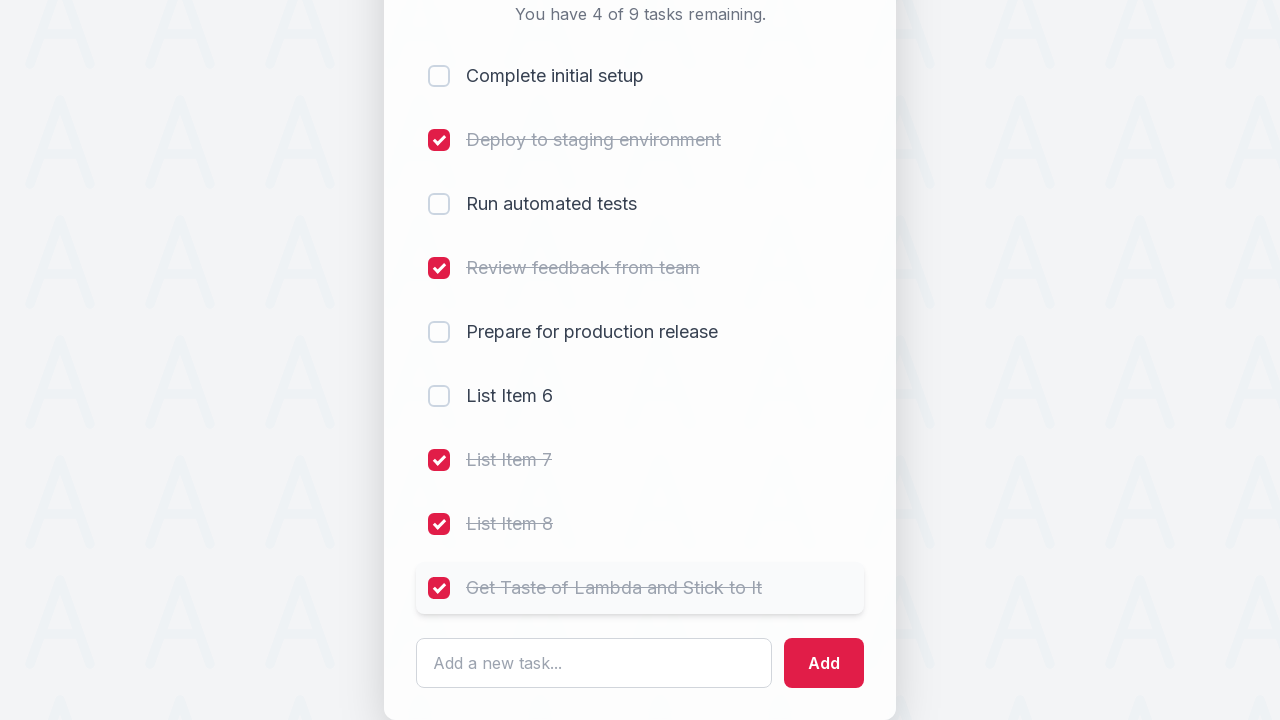